Tests that clicking the New Window button opens a new browser window with correct content displayed

Starting URL: https://demoqa.com/browser-windows

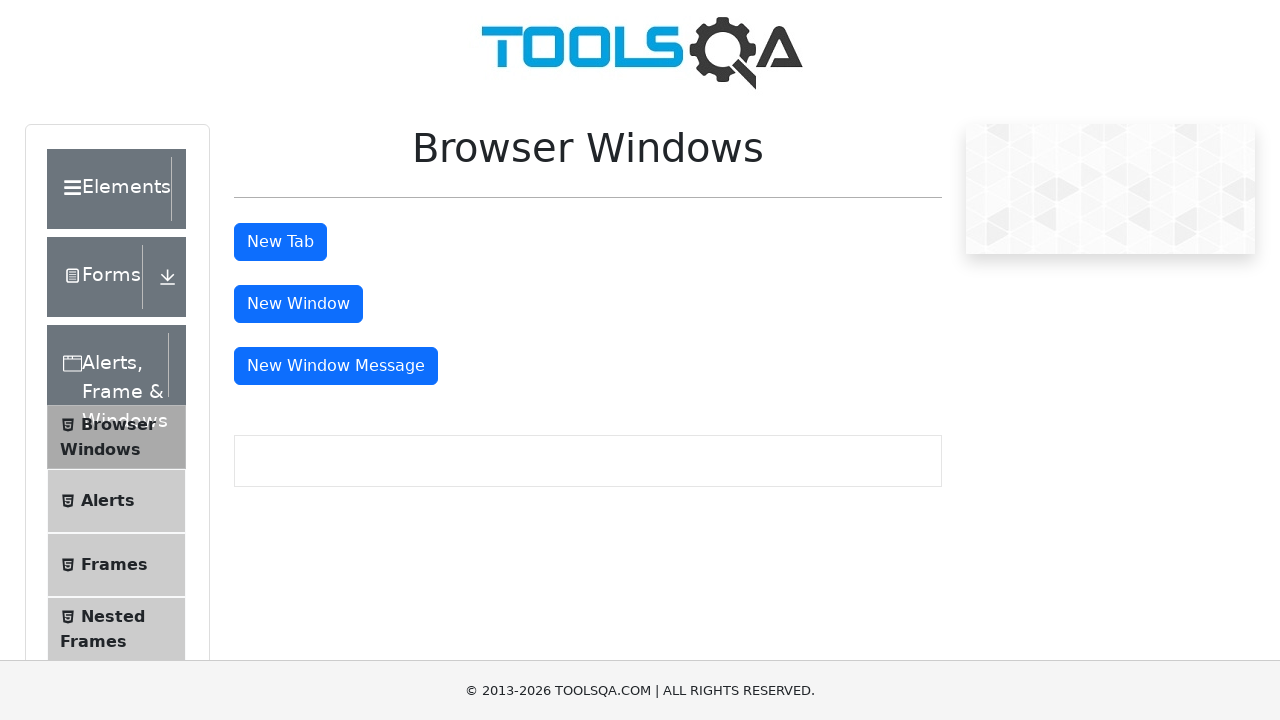

Clicked New Window button at (298, 304) on #windowButton
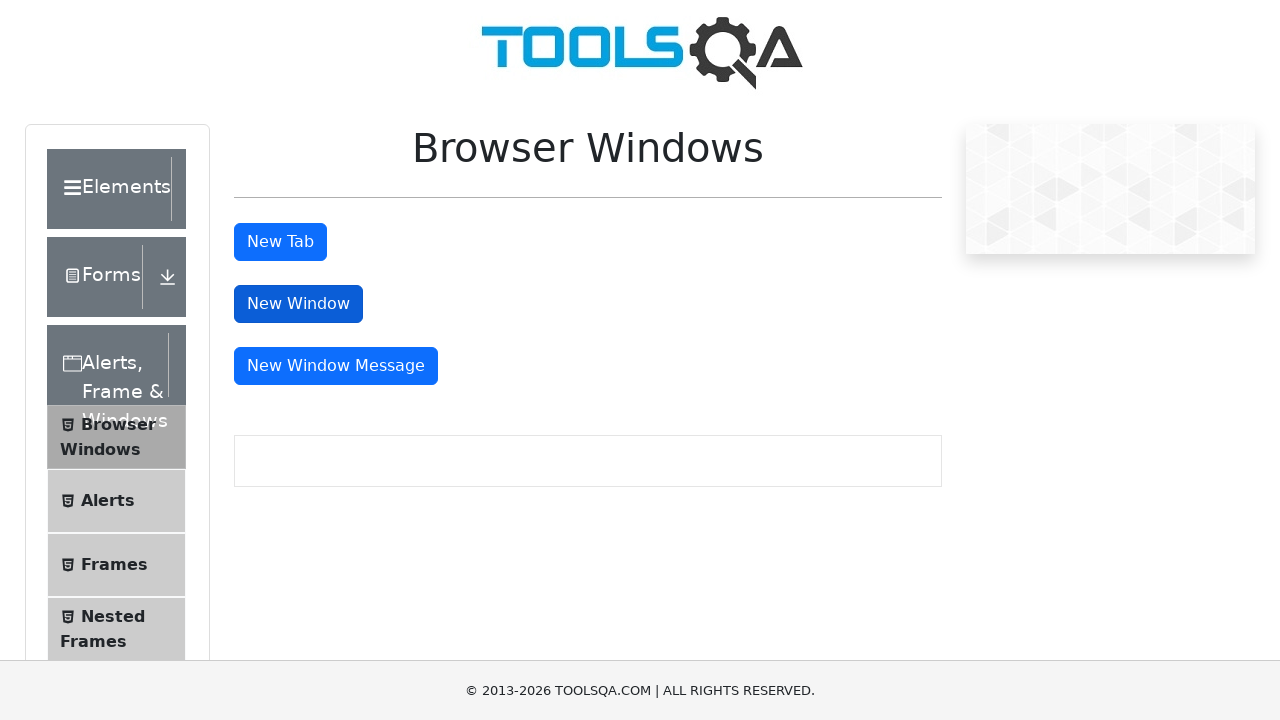

New window opened and retrieved
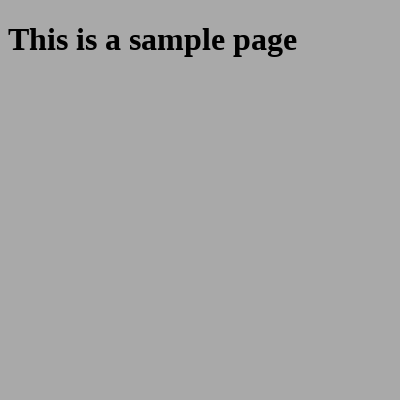

New window page load completed
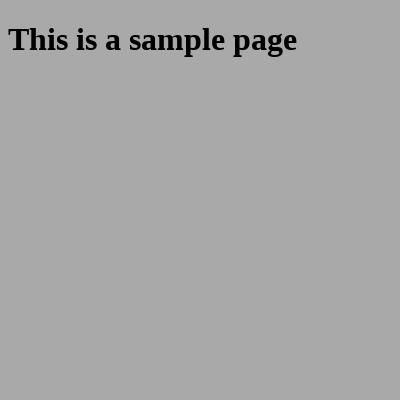

Sample heading element is visible in new window
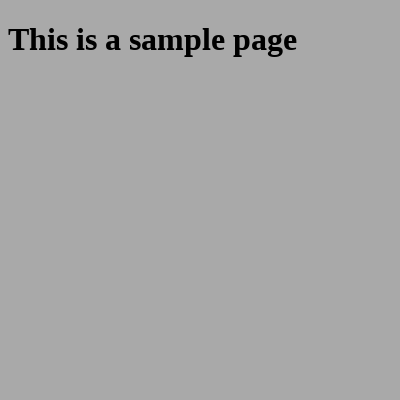

Verified sample heading contains correct text: 'This is a sample page'
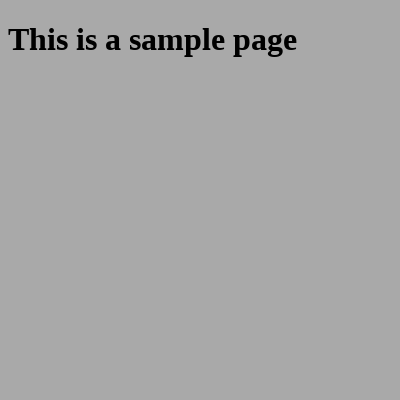

Closed the new window
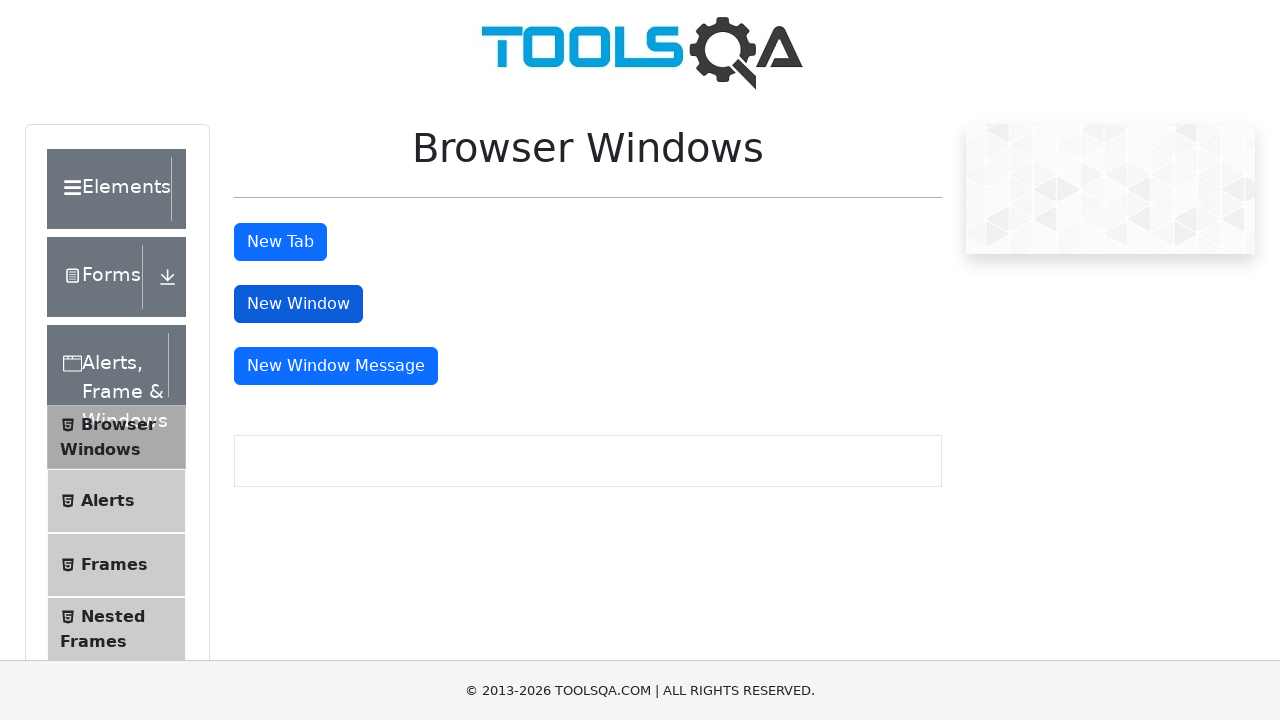

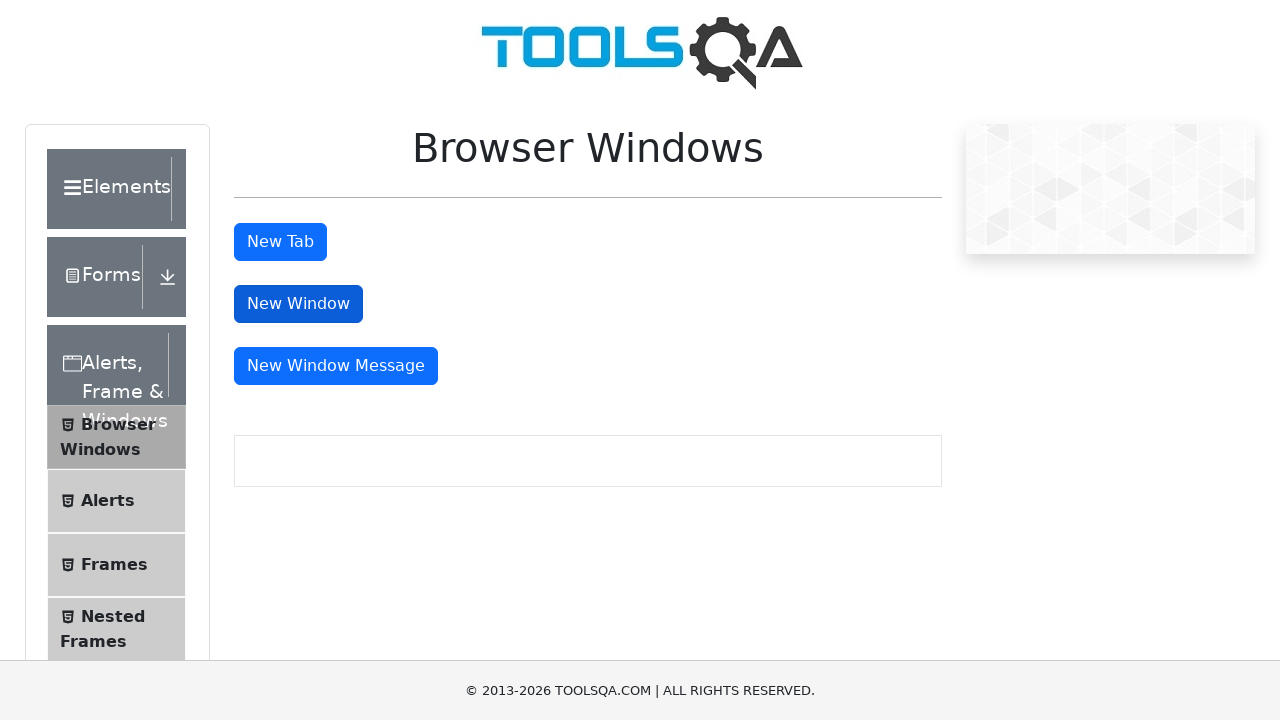